Tests a dynamic loading page where the target element is already in the DOM but hidden, clicks Start button and waits for the hidden element to become visible

Starting URL: http://the-internet.herokuapp.com/dynamic_loading/1

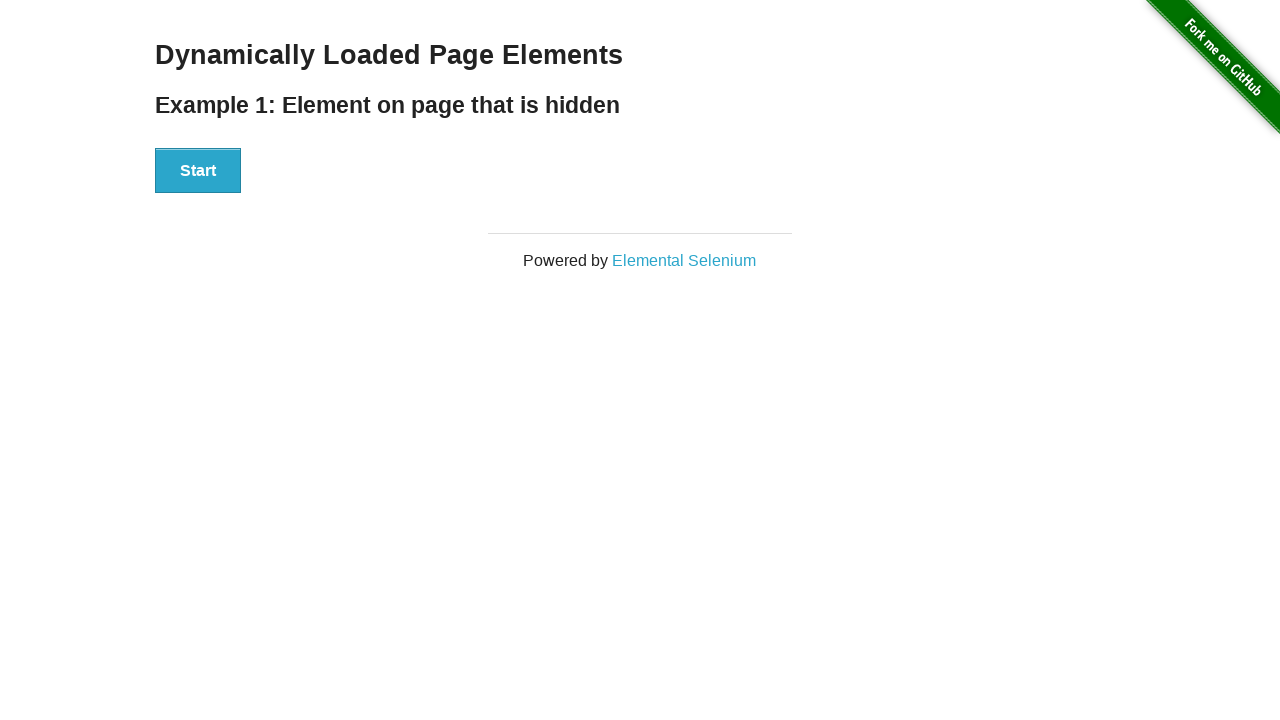

Clicked Start button to trigger dynamic loading at (198, 171) on #start button
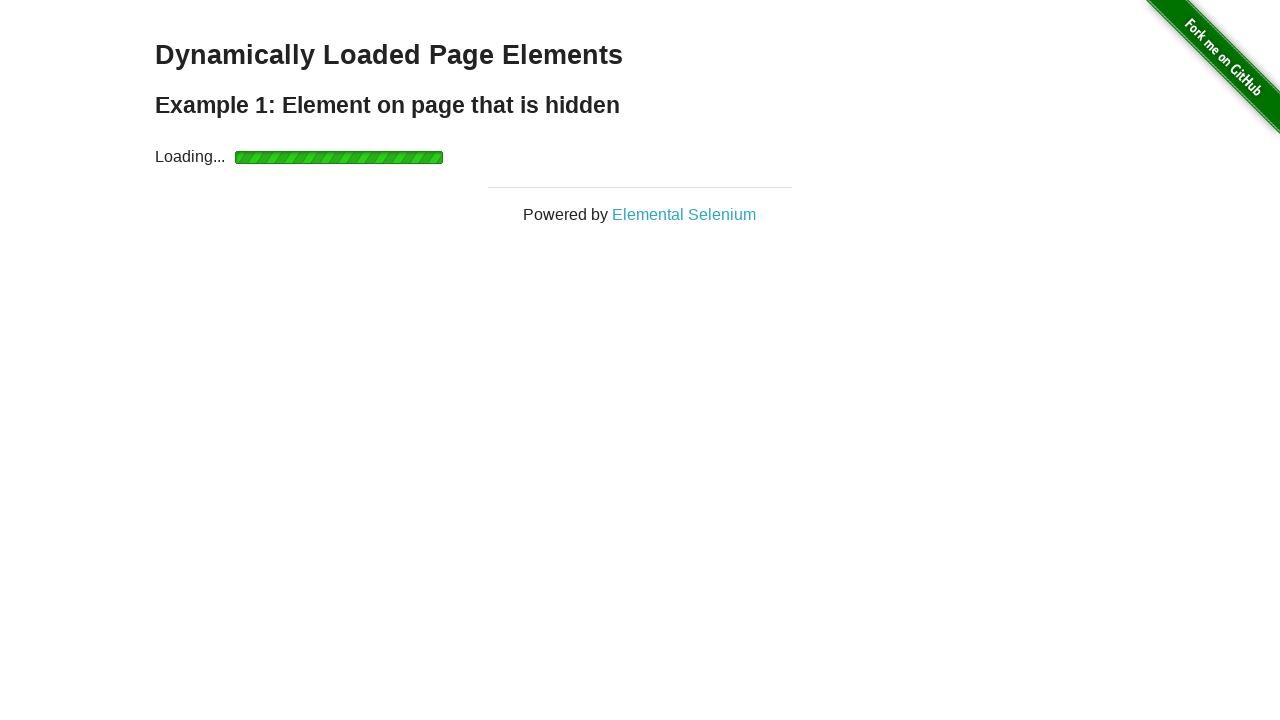

Waited for finish element to become visible
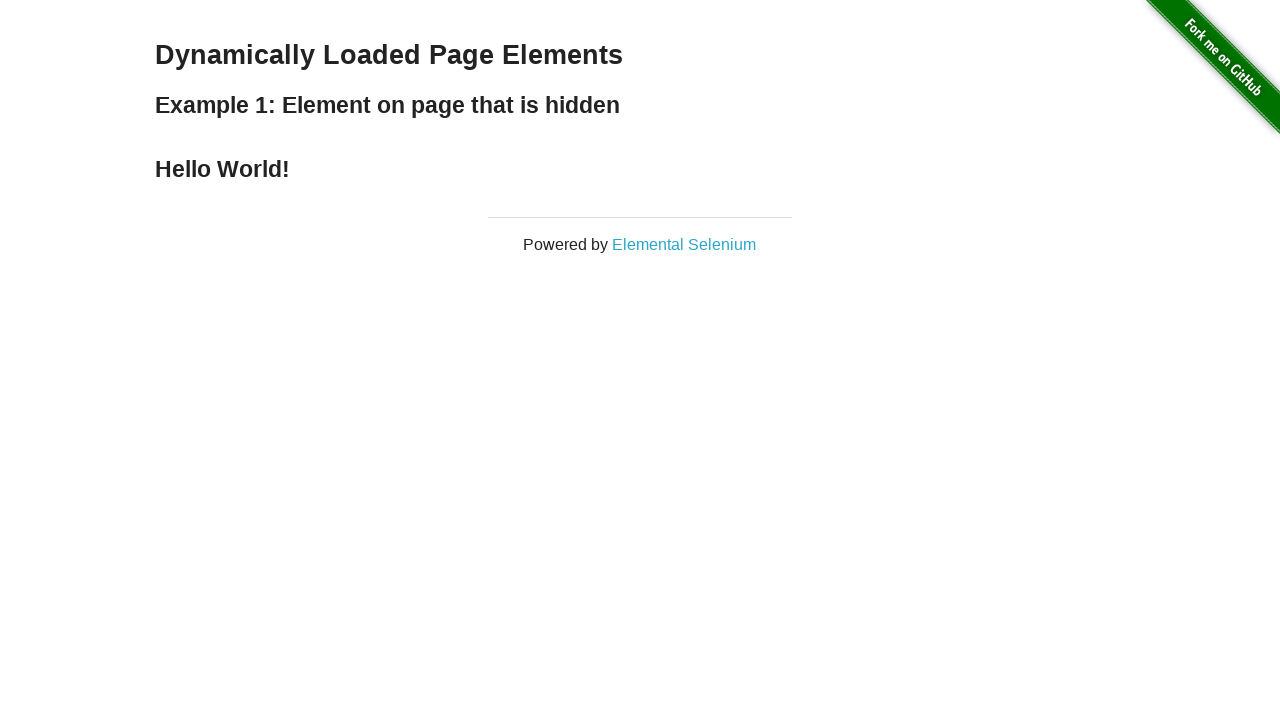

Verified finish element is displayed
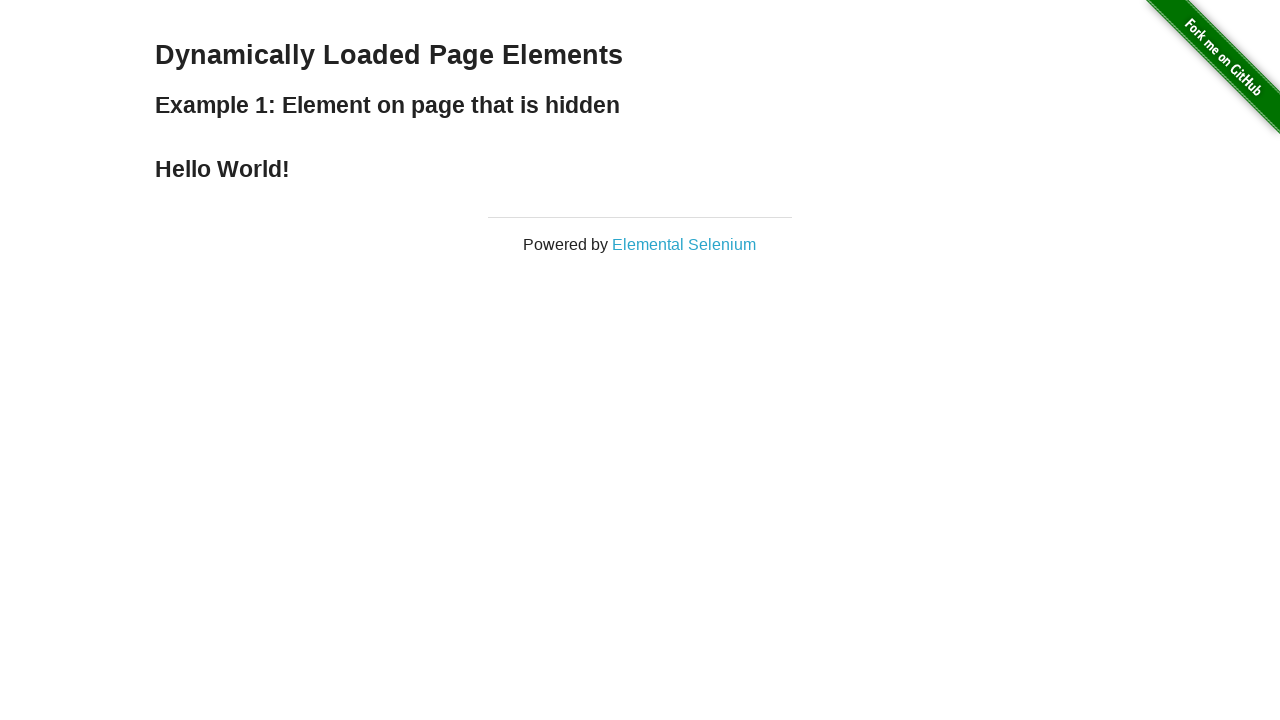

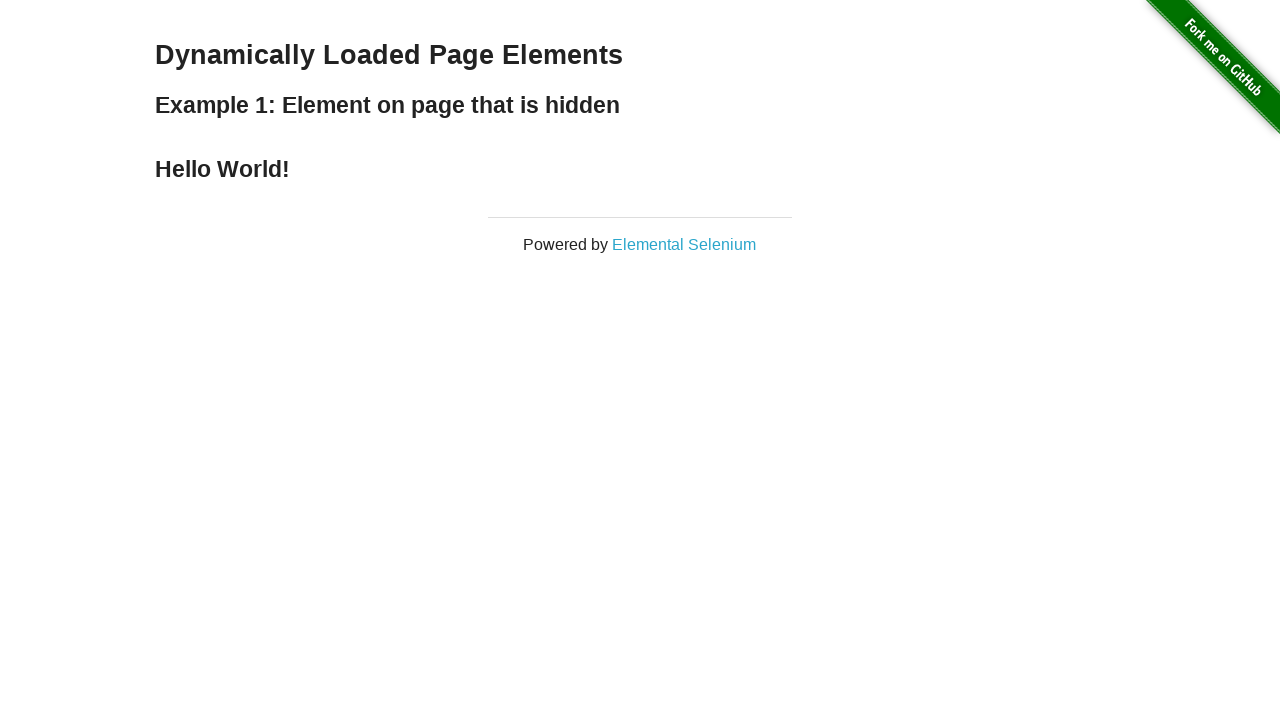